Tests file download functionality by navigating to a playground page and clicking download links

Starting URL: https://javabykiran.com/playground/

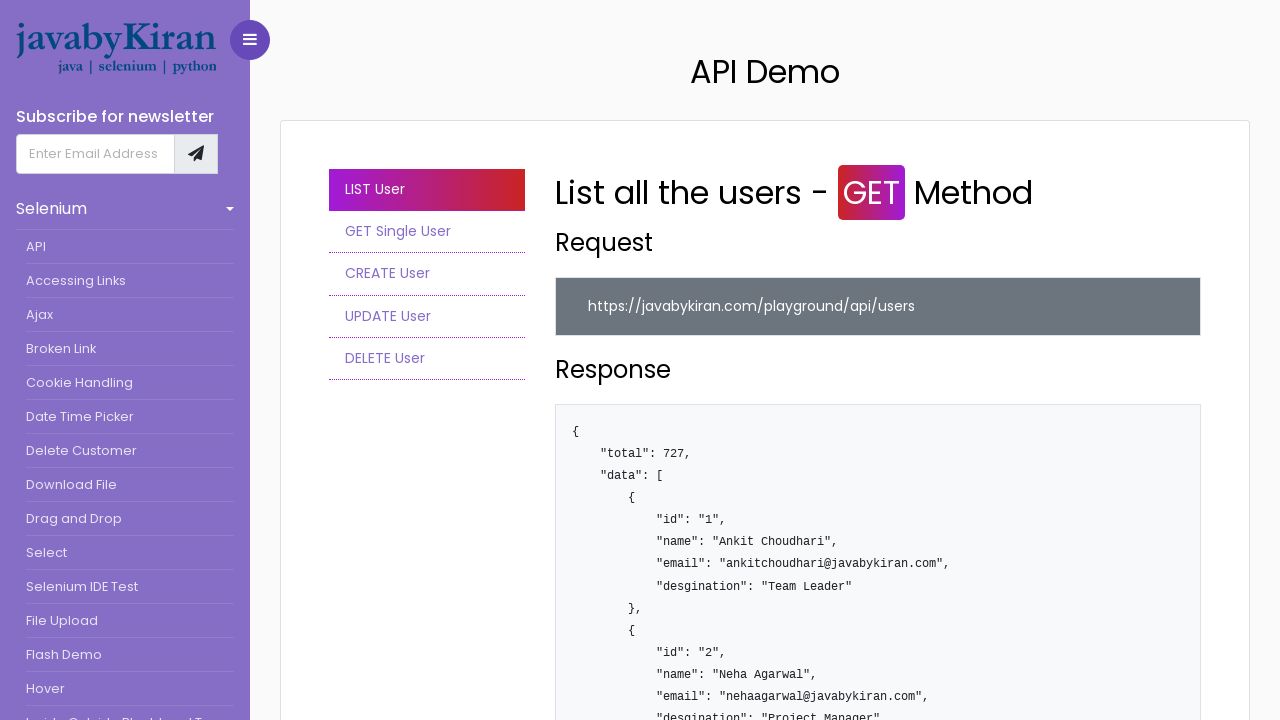

Clicked on the 'Download File' link at (130, 485) on a:has-text('Download File')
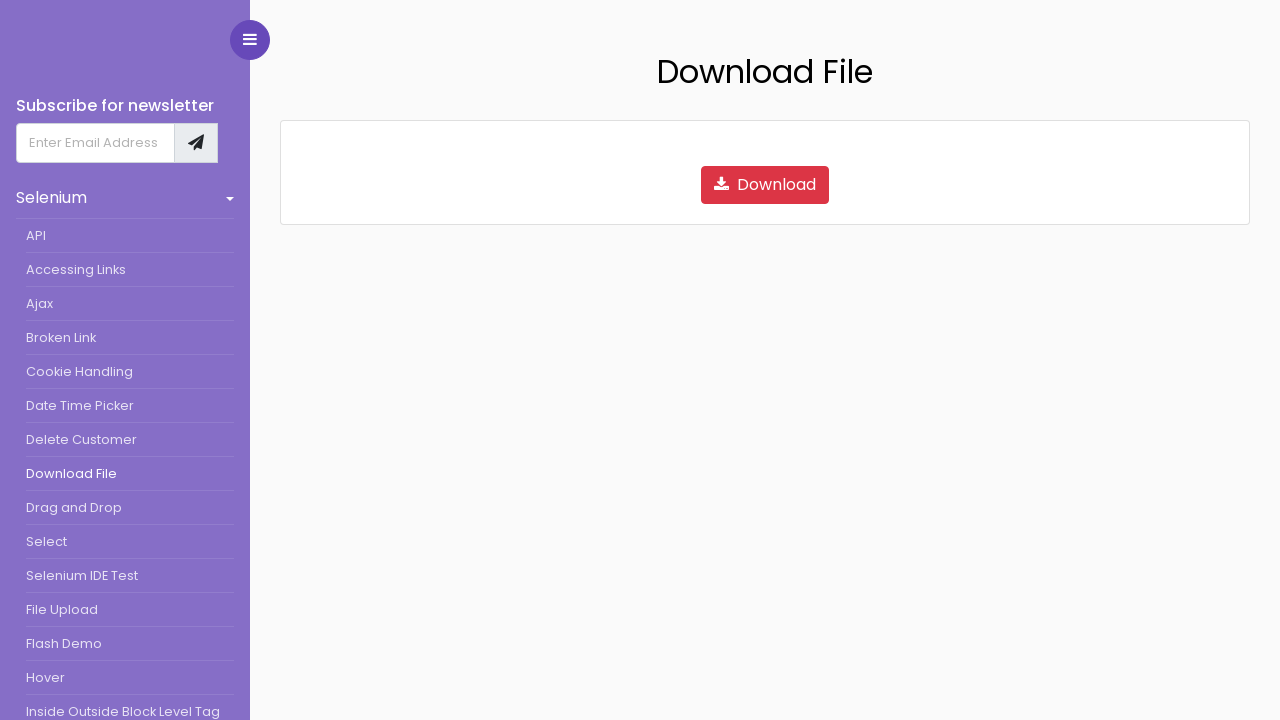

Clicked the download button at (765, 277) on #download
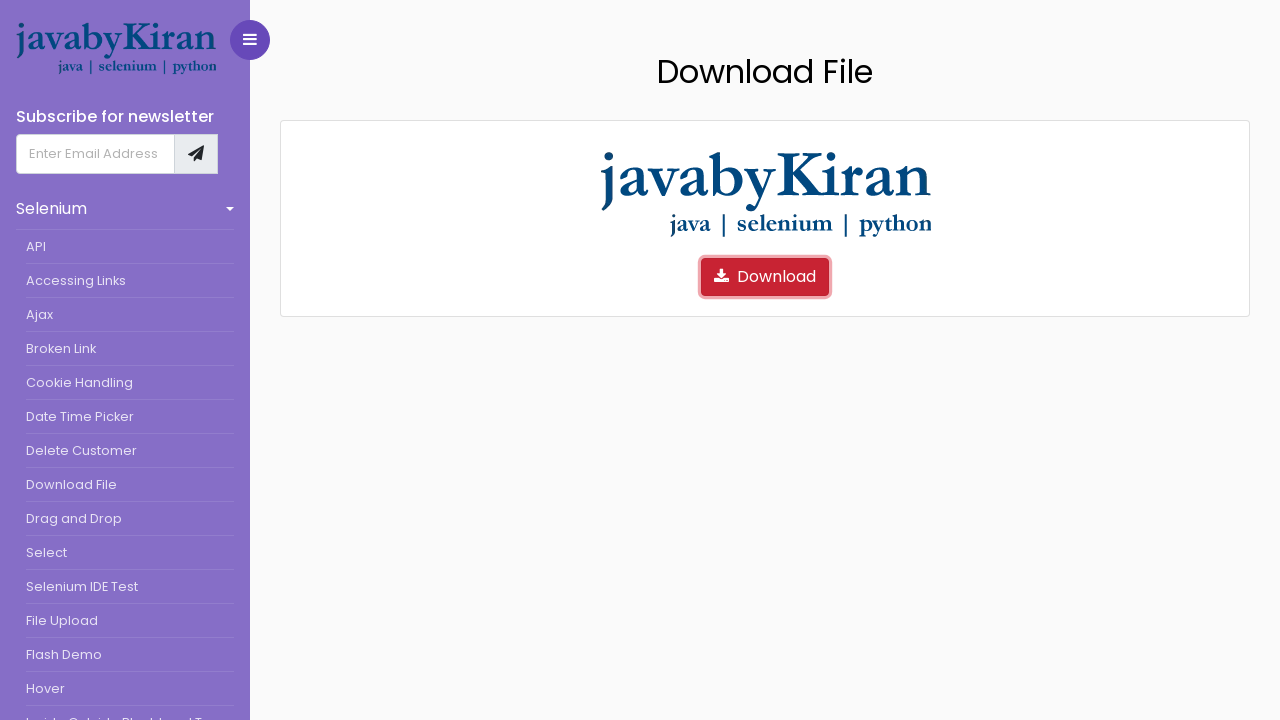

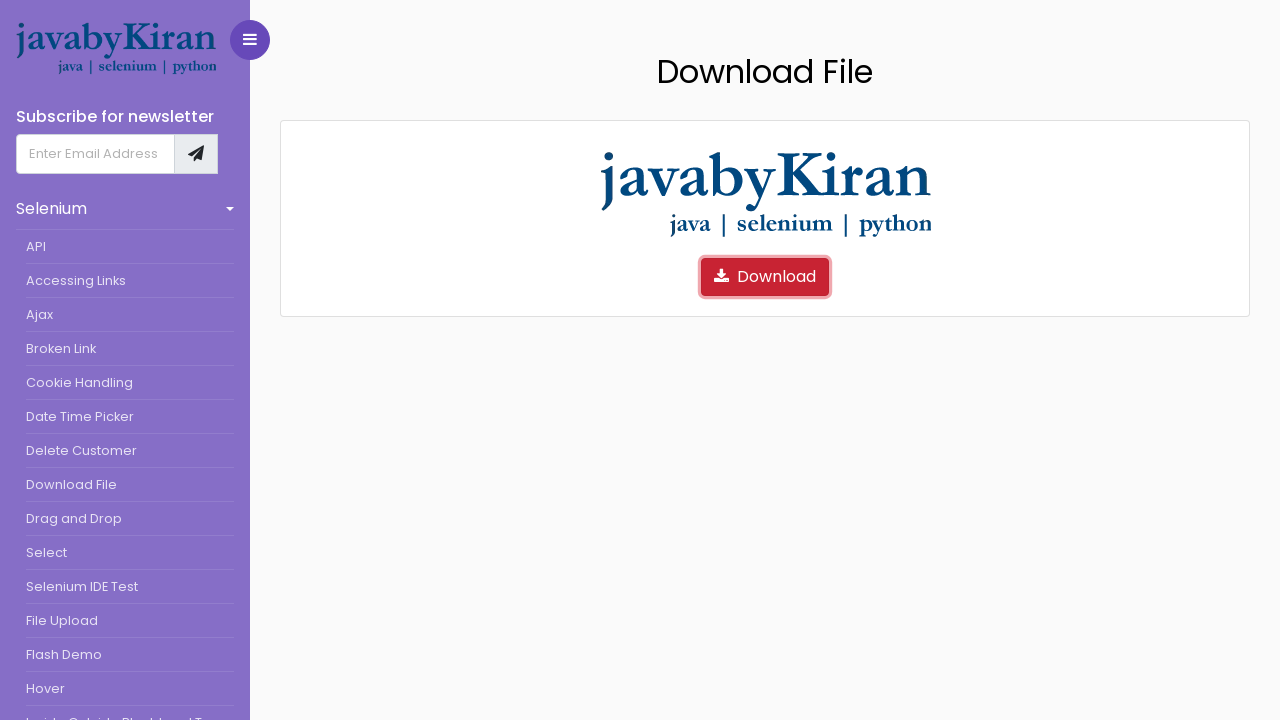